Tests W3Schools JavaScript confirm dialog example by switching to iframe, triggering the confirm dialog, accepting it, and verifying the result text

Starting URL: https://www.w3schools.com/js/tryit.asp?filename=tryjs_confirm

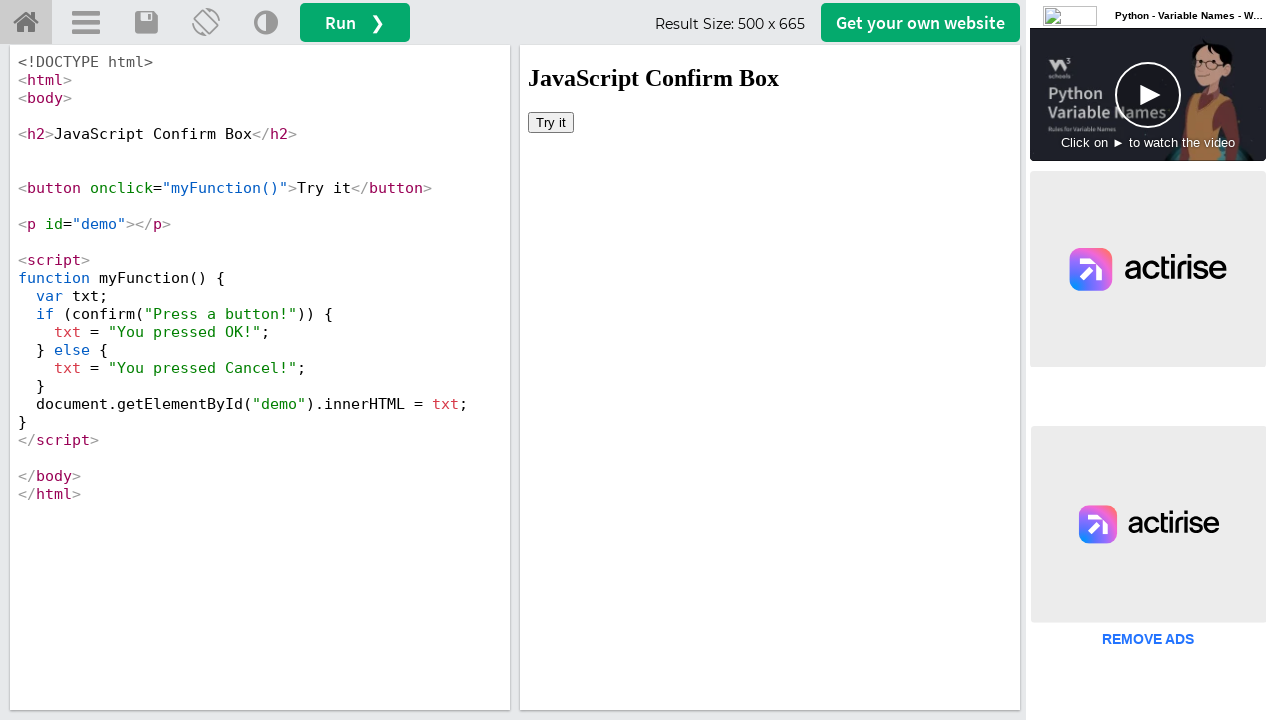

Located iframe element with ID iframeResult
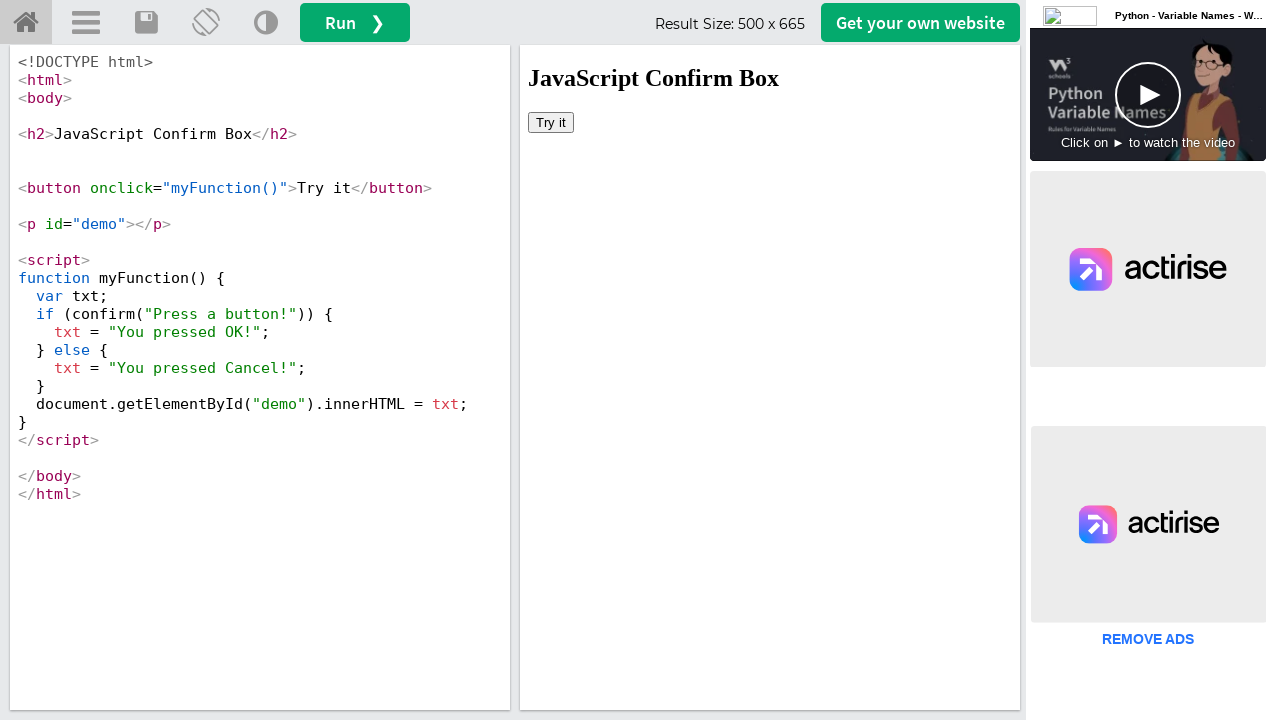

Clicked 'Try it' button to trigger confirm dialog at (551, 122) on iframe#iframeResult >> internal:control=enter-frame >> button:has-text('Try it')
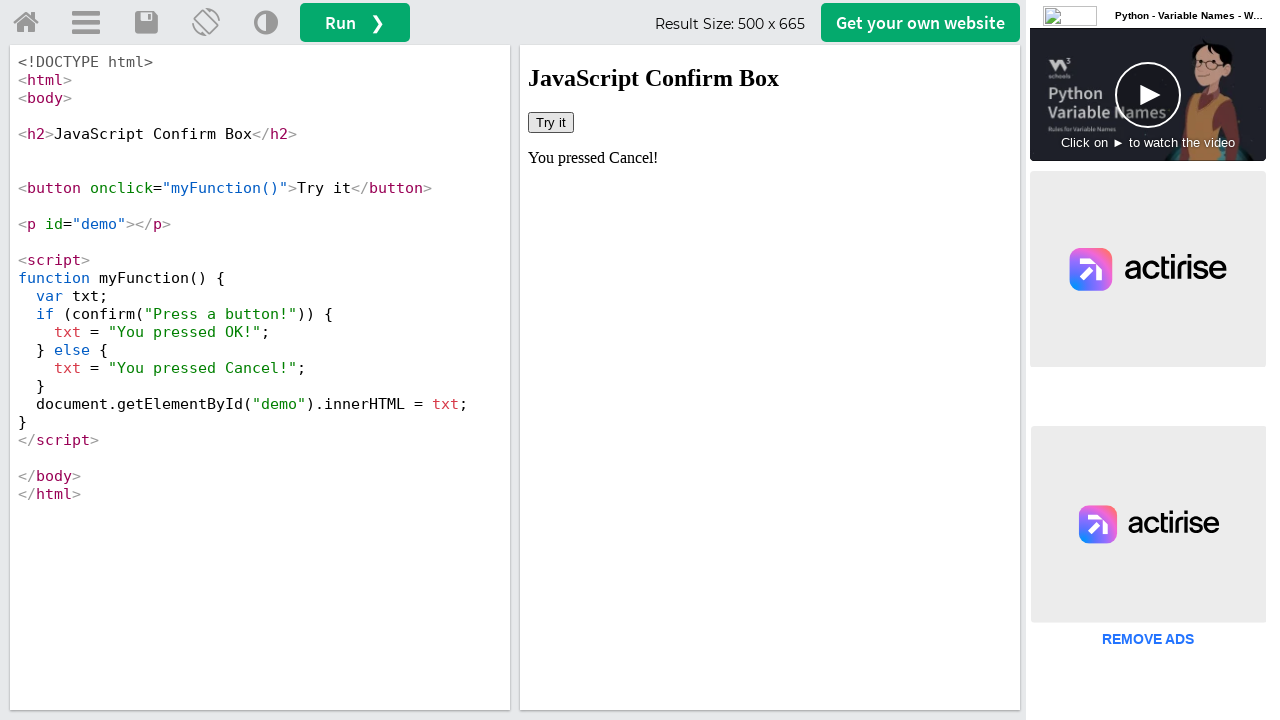

Set up dialog handler to accept confirm dialog
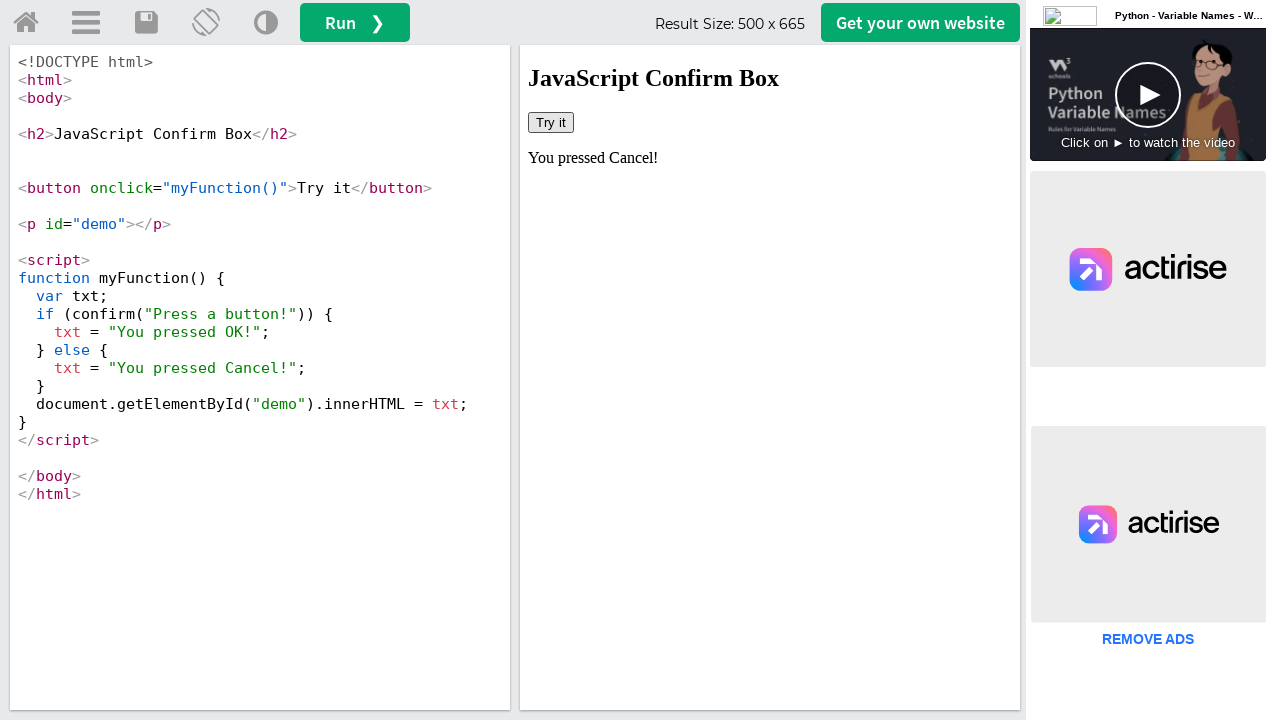

Retrieved result text from demo element
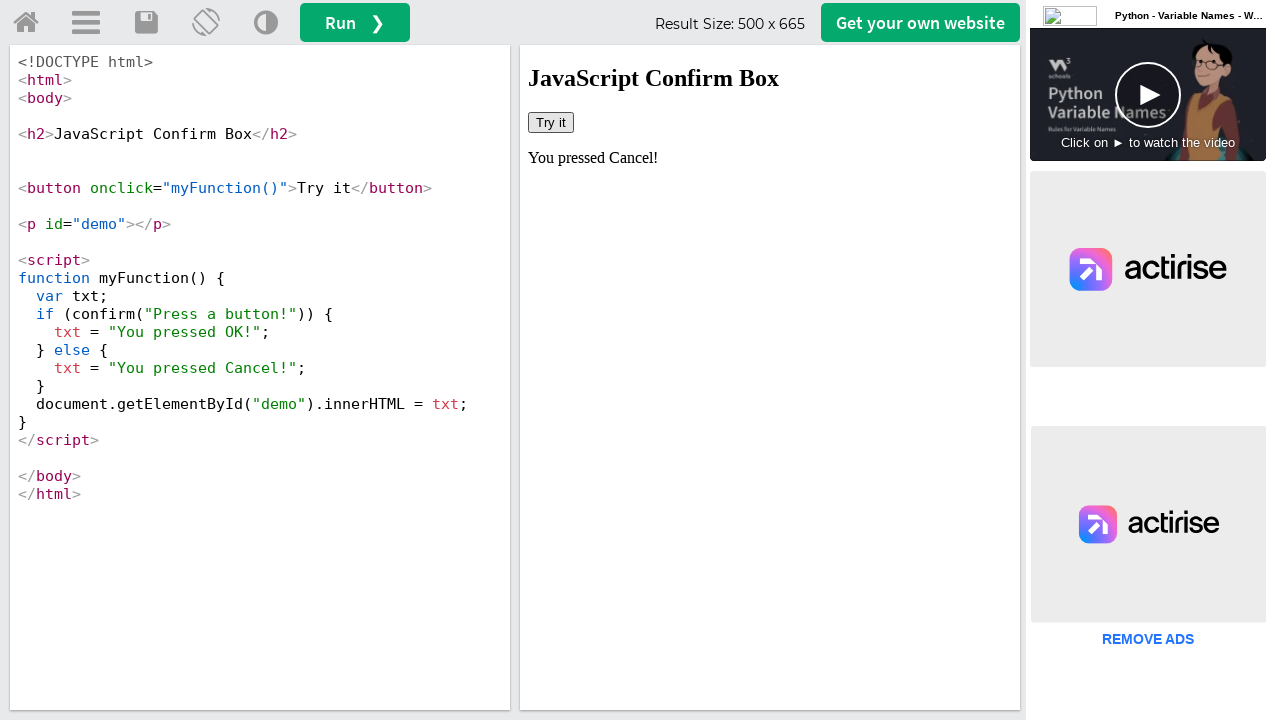

Confirmed that Cancel button was pressed - result text does not contain 'You pressed OK!'
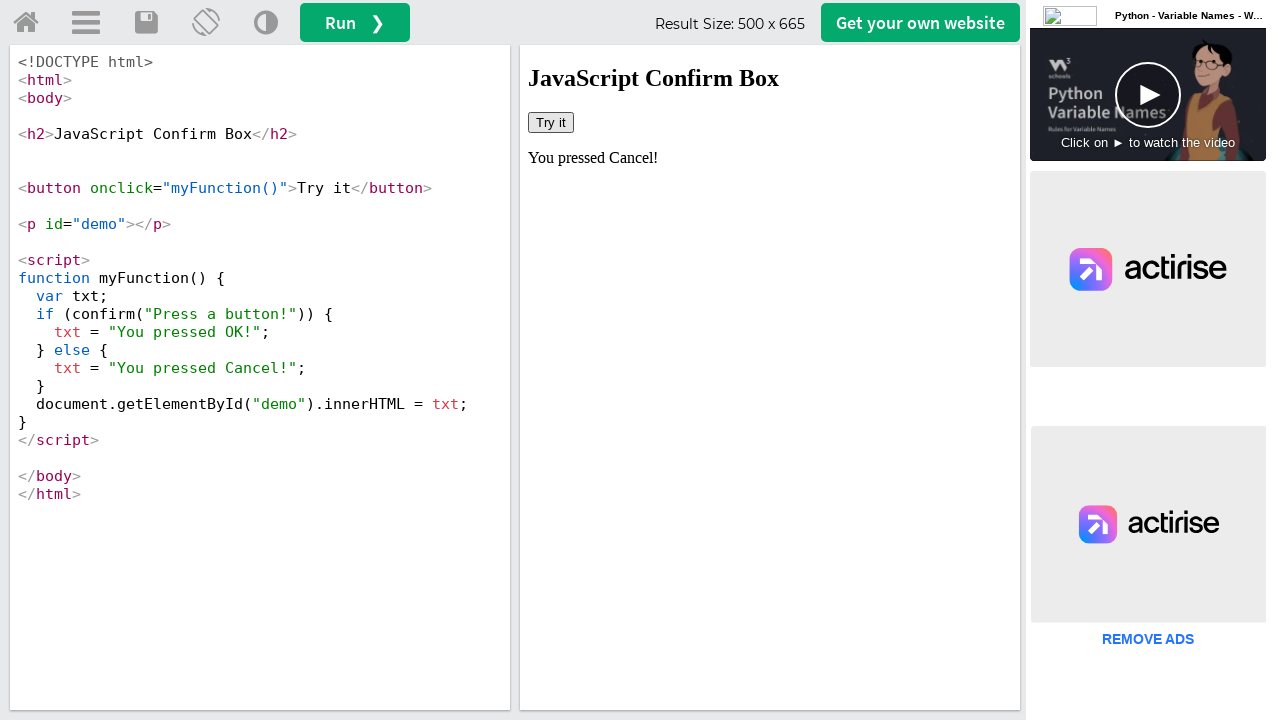

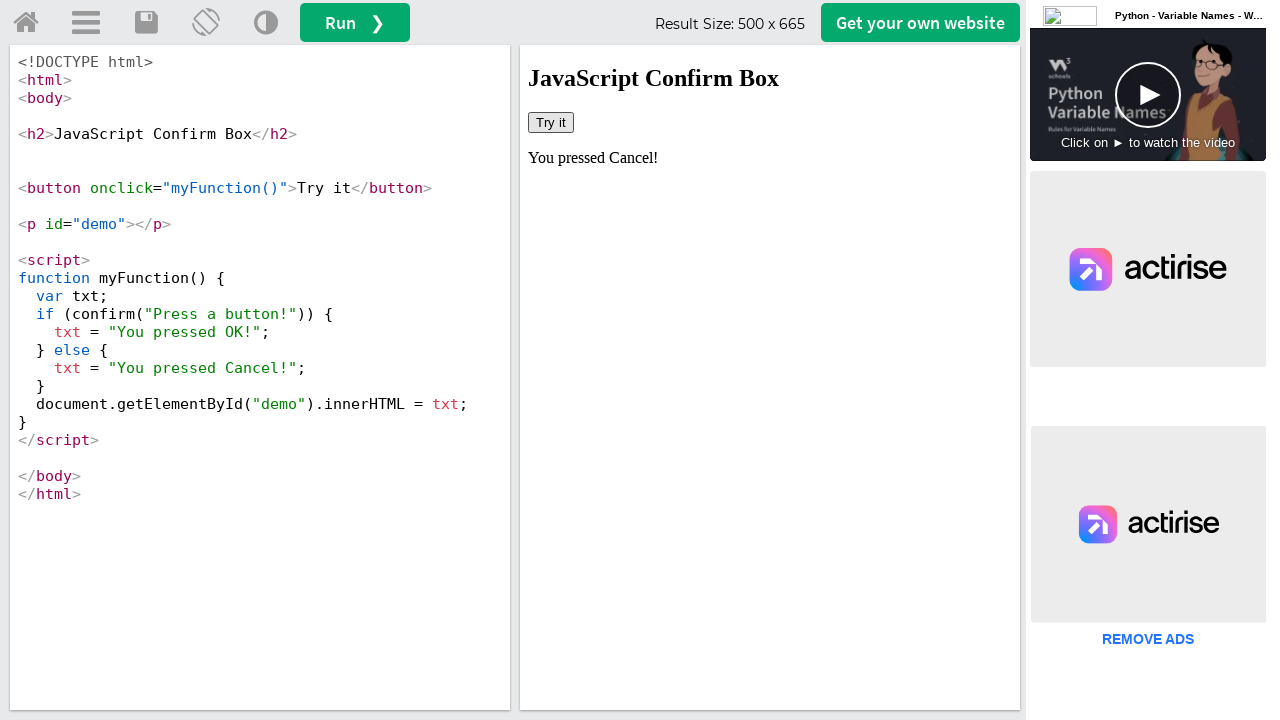